Tests hover functionality by hovering over an image and verifying hidden content becomes visible

Starting URL: https://the-internet.herokuapp.com/hovers

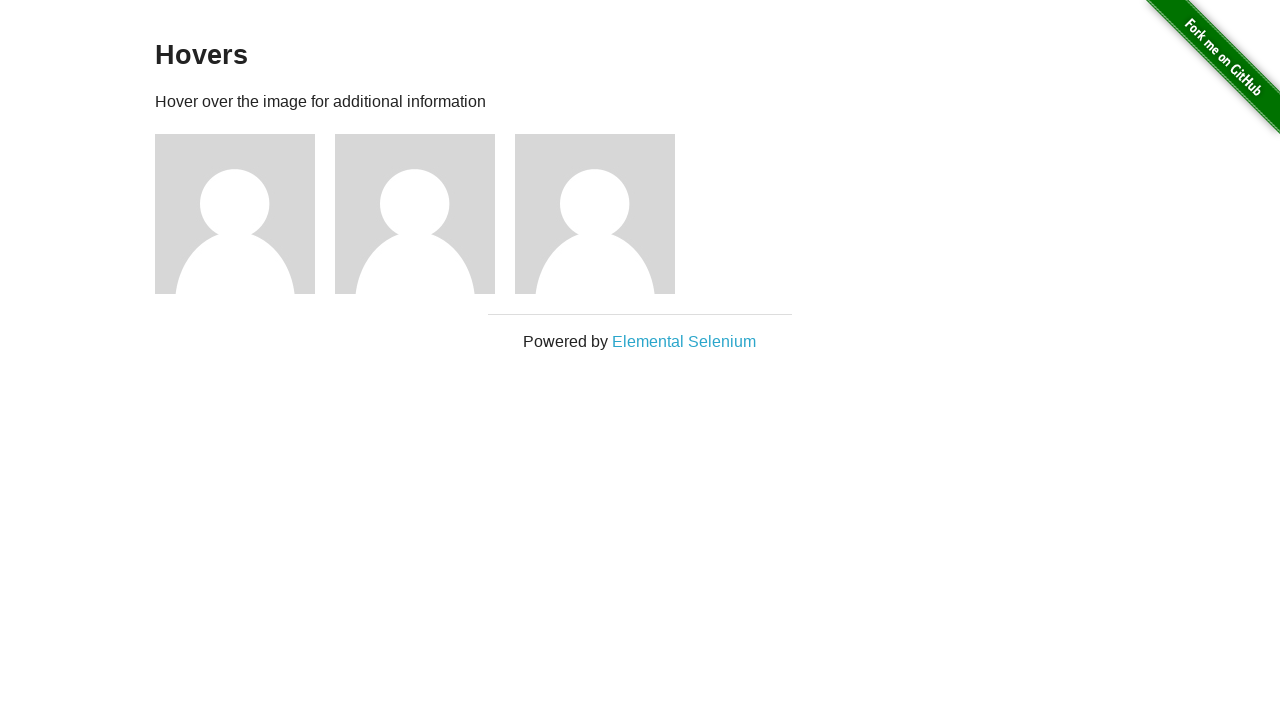

Waited for page to load (networkidle)
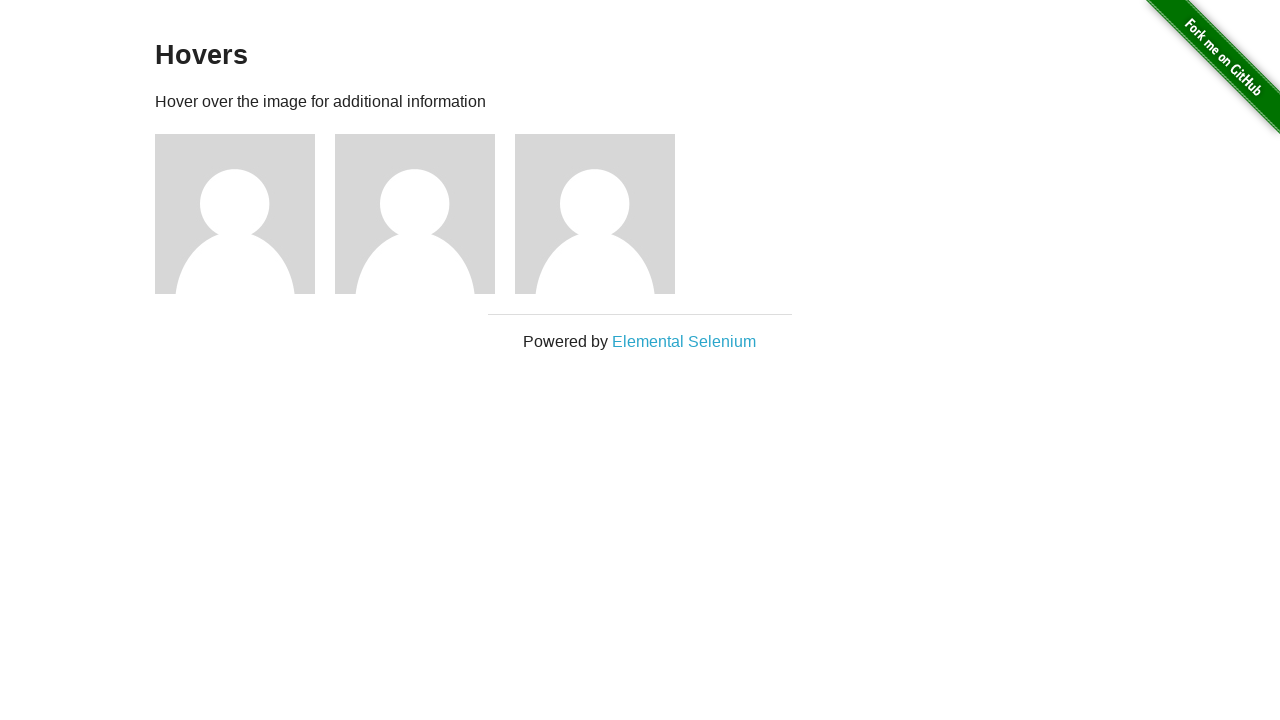

Verified that user link is not visible before hover
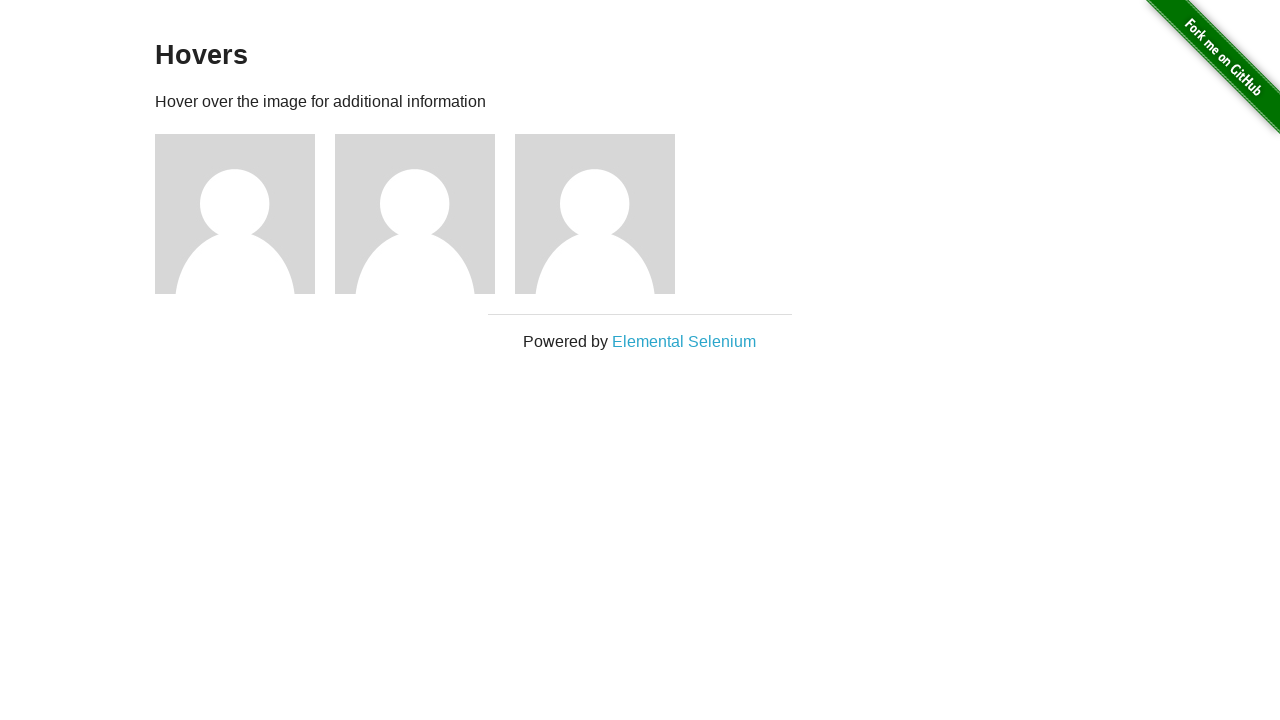

Hovered over the third figure image at (235, 214) on div.figure:nth-child(3) > img:nth-child(1)
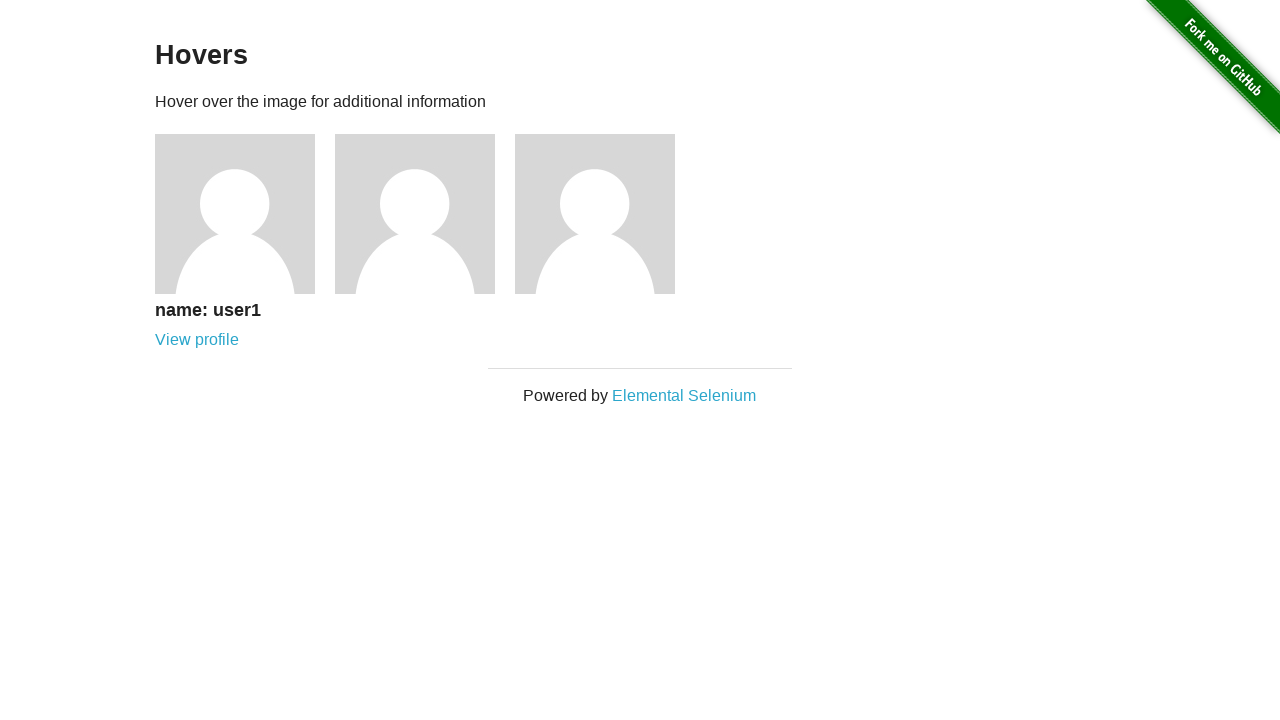

Verified that user link became visible after hover
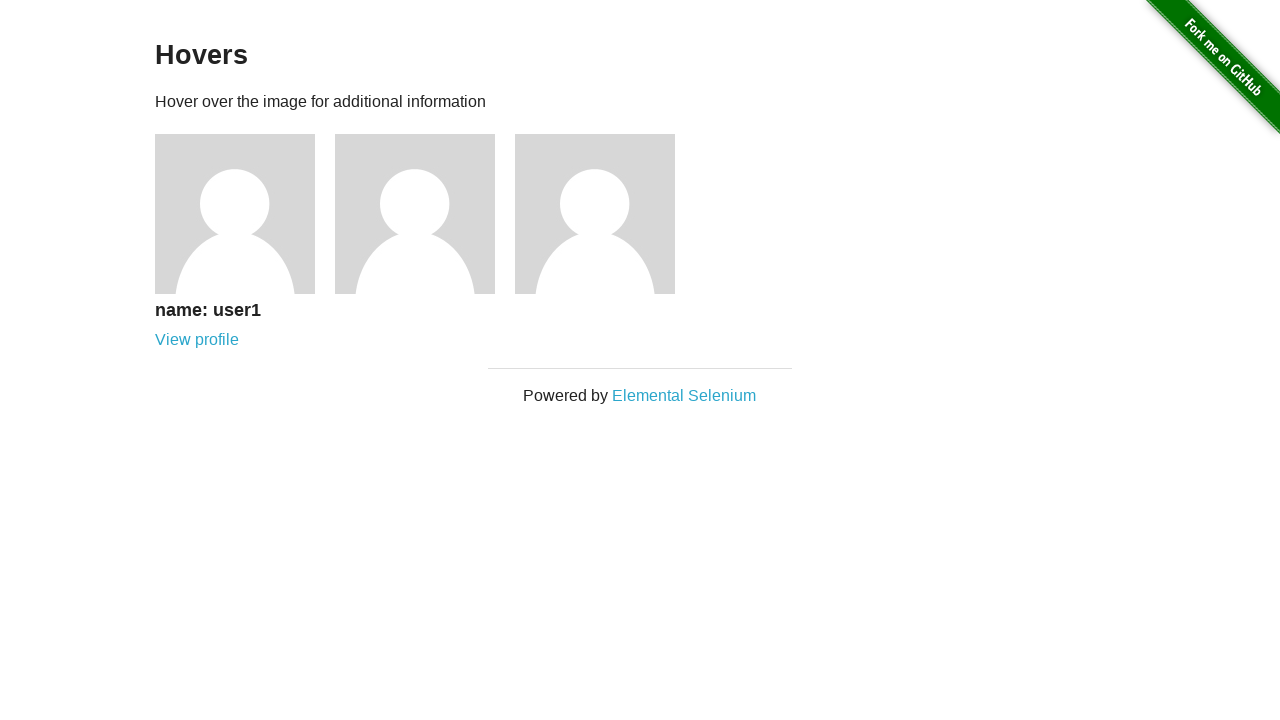

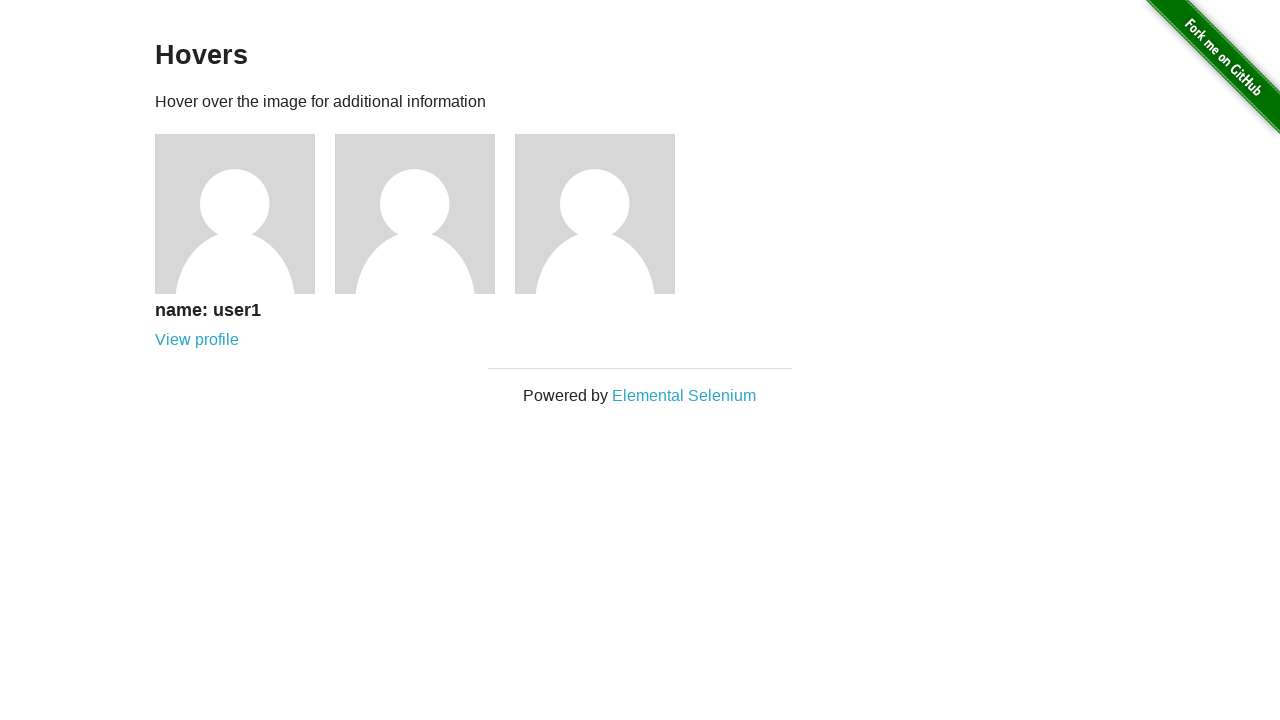